Tests drag and drop functionality by dragging an element to a target drop zone within an iframe

Starting URL: https://jqueryui.com/droppable/

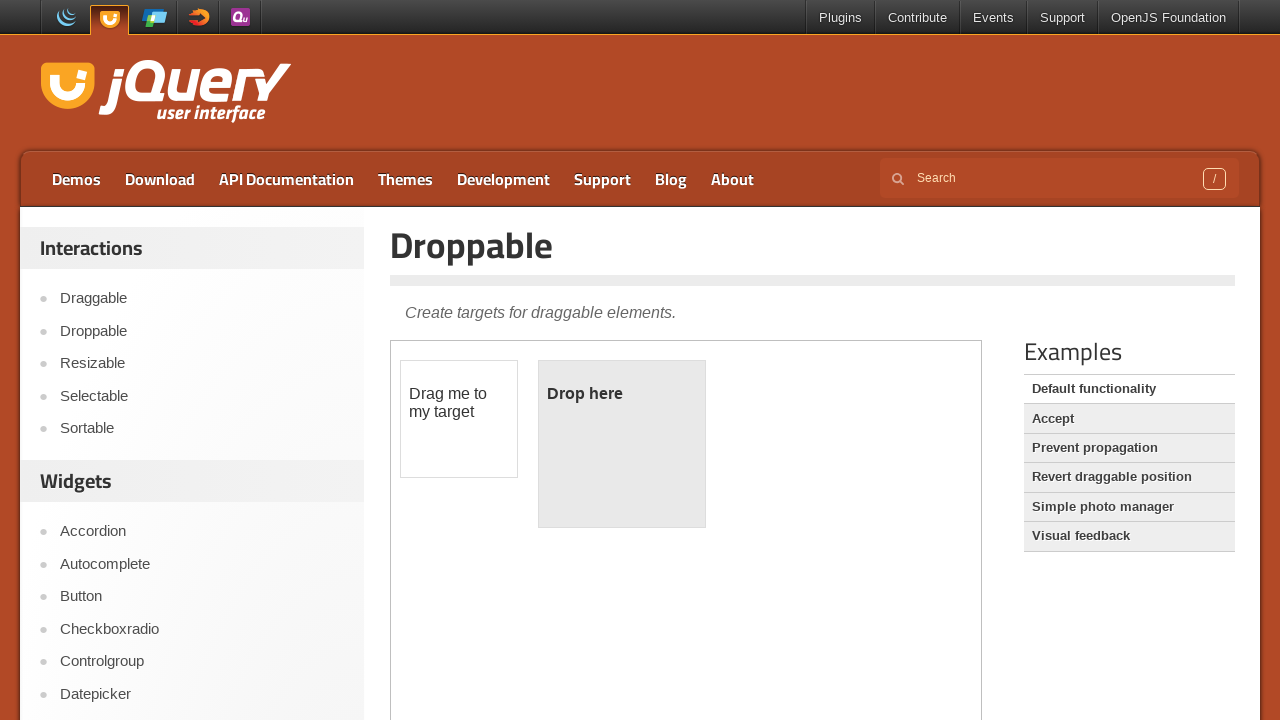

Located iframe containing draggable elements
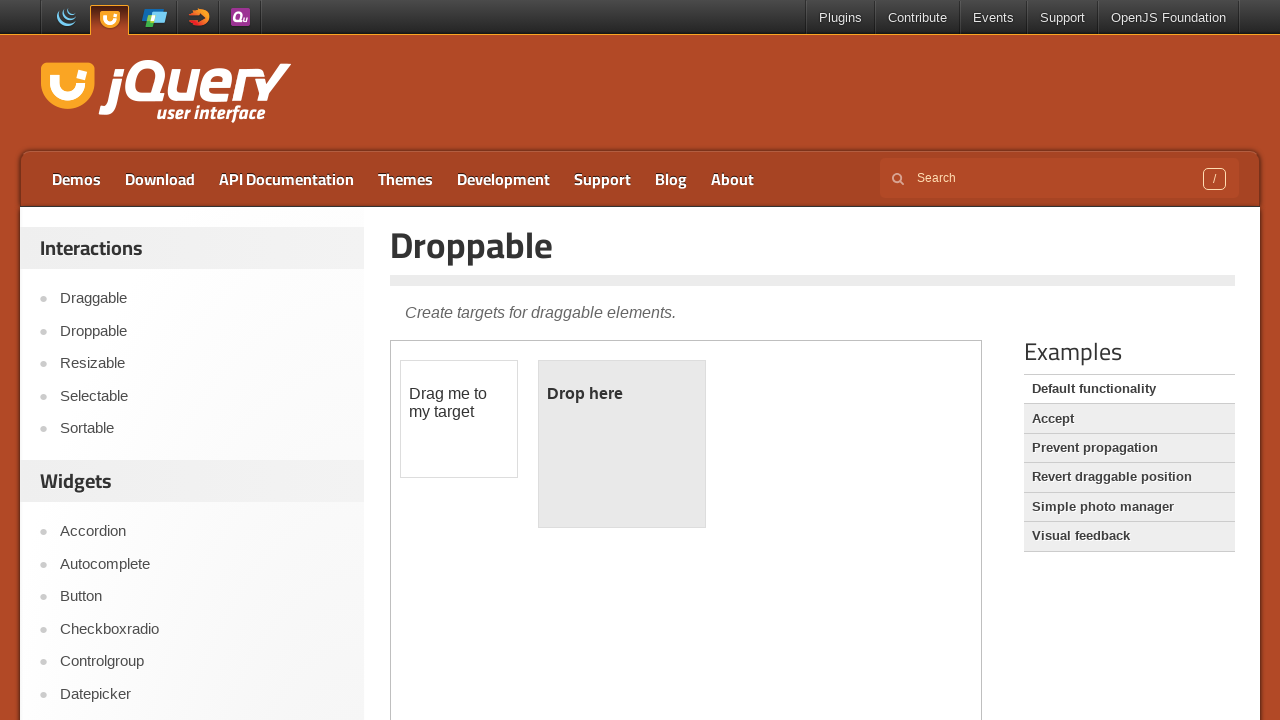

Located draggable source element
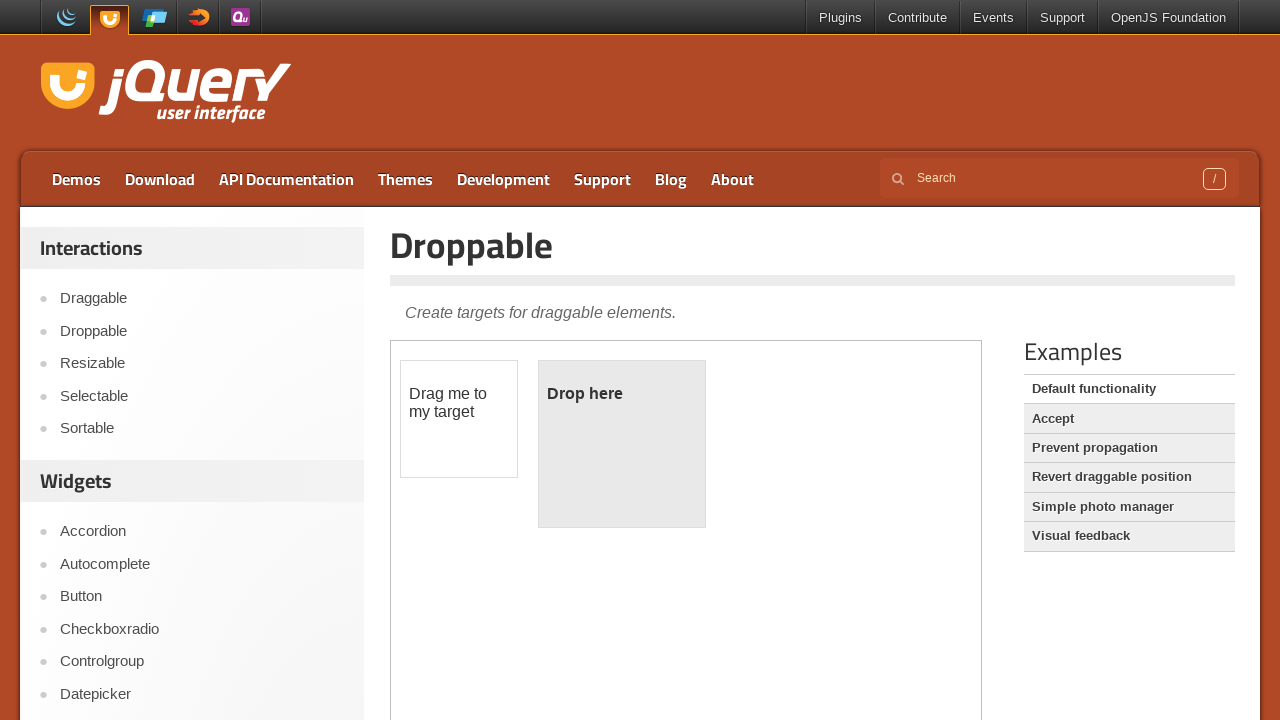

Located droppable target element
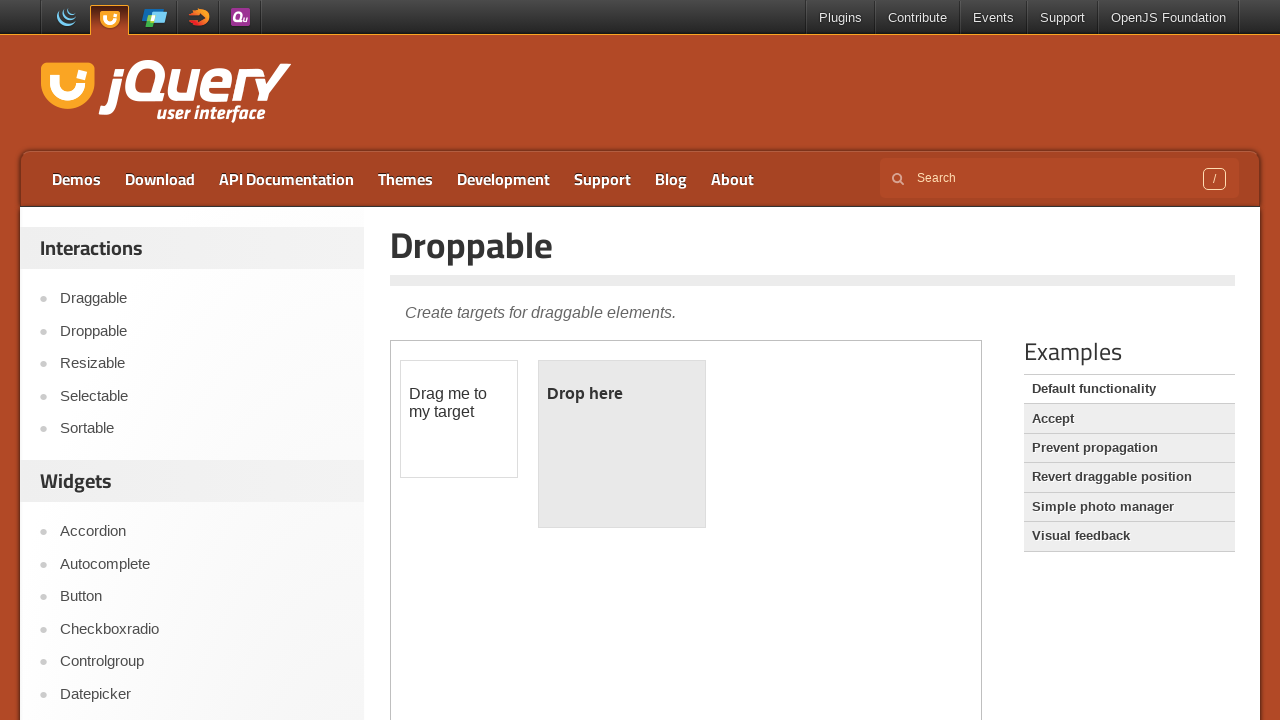

Dragged element from source to target drop zone at (622, 444)
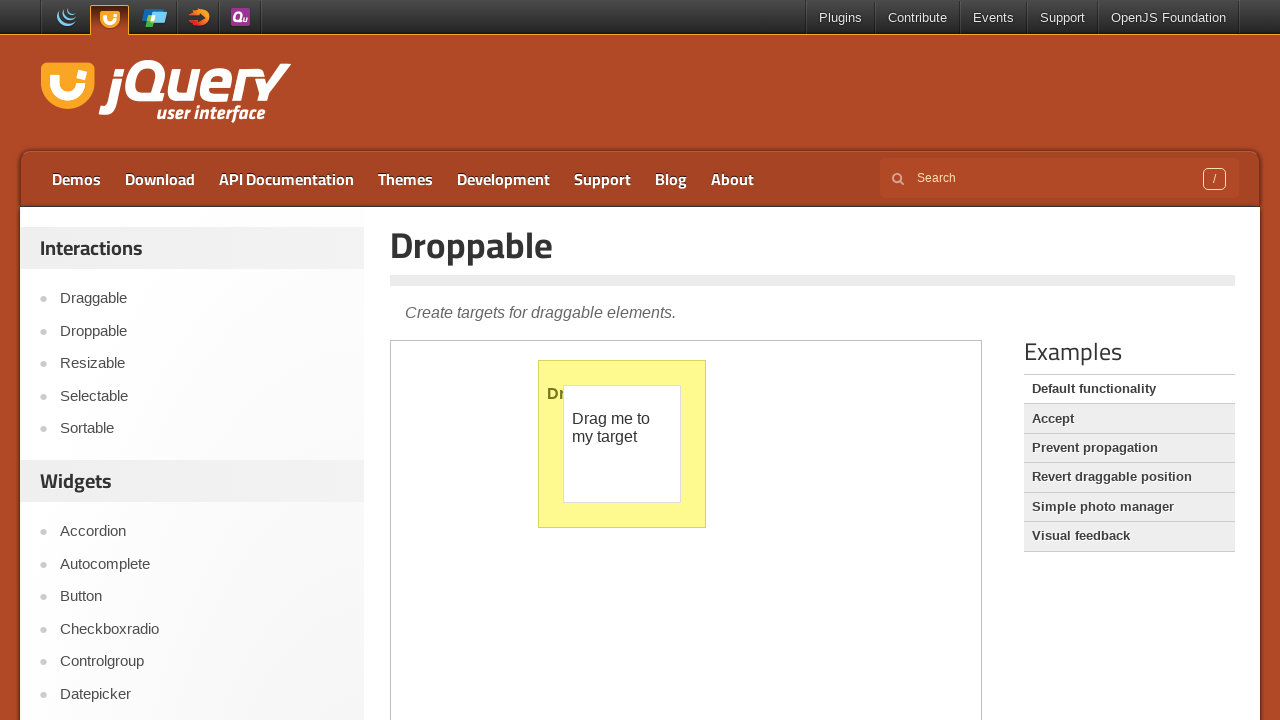

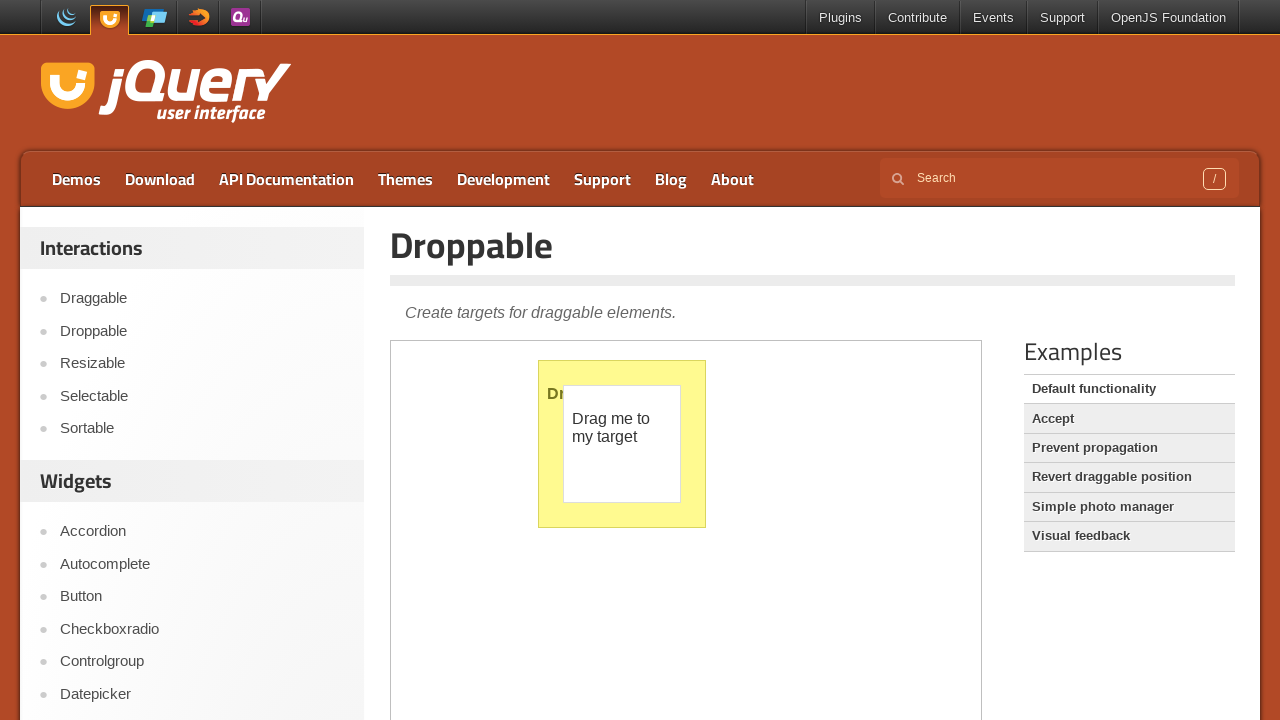